Tests a wait scenario where a button becomes clickable after a delay, clicks it, and verifies a success message appears

Starting URL: http://suninjuly.github.io/wait2.html

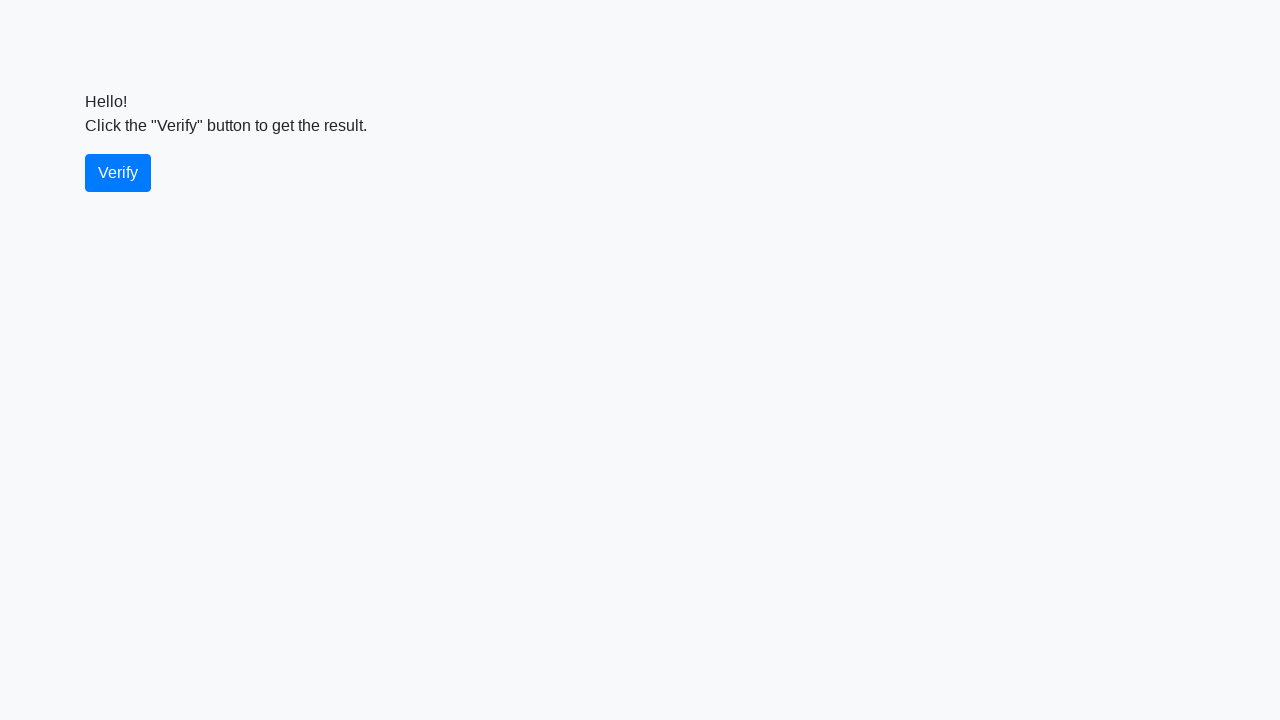

Waited for verify button to become visible
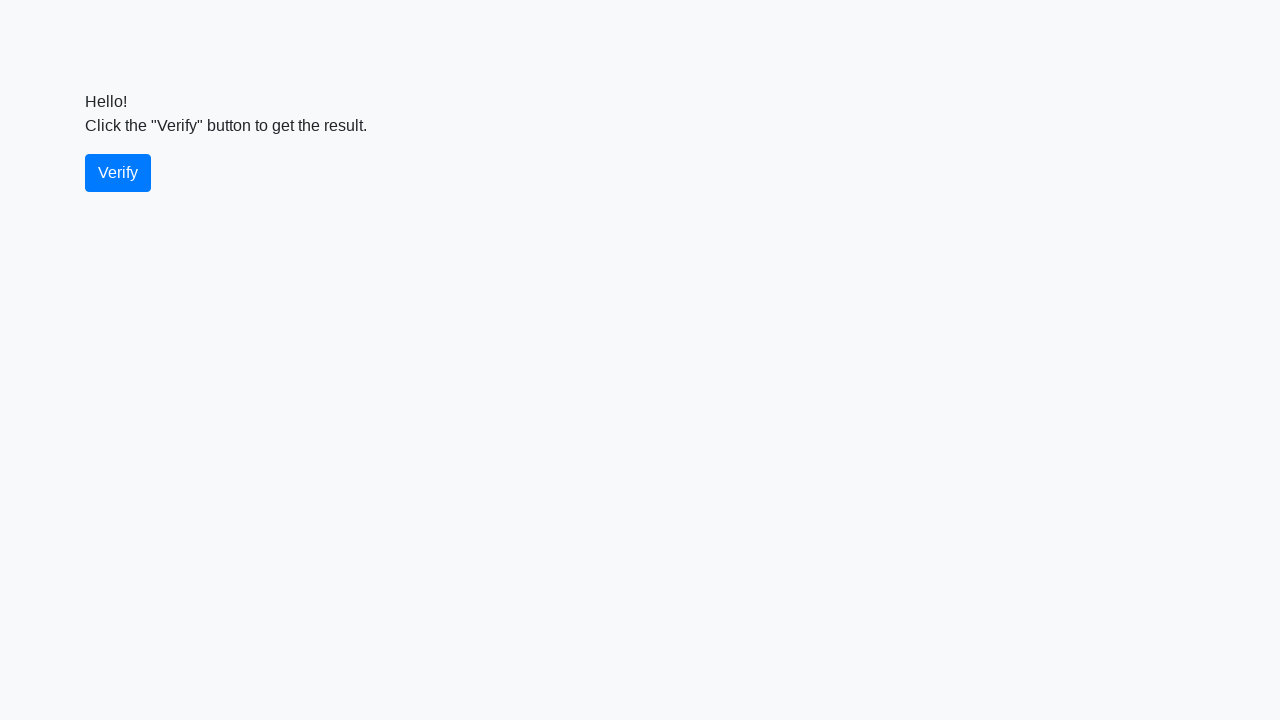

Clicked the verify button at (118, 173) on #verify
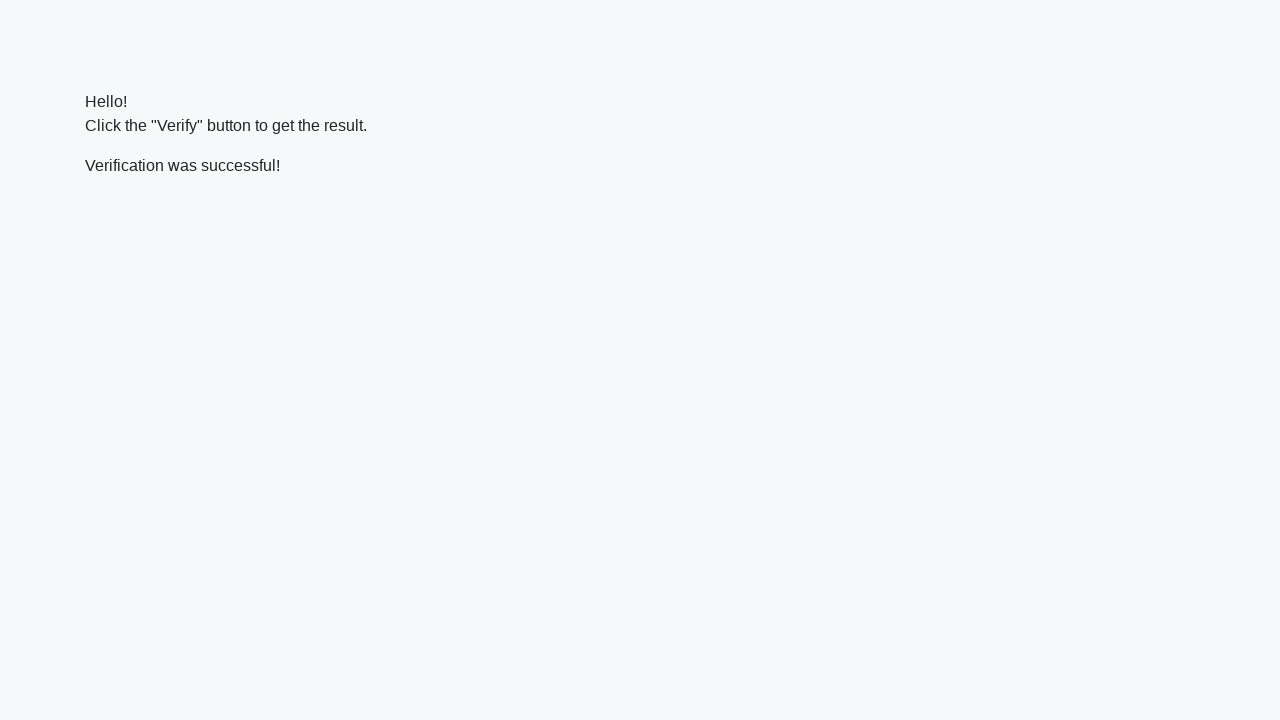

Waited for success message to appear
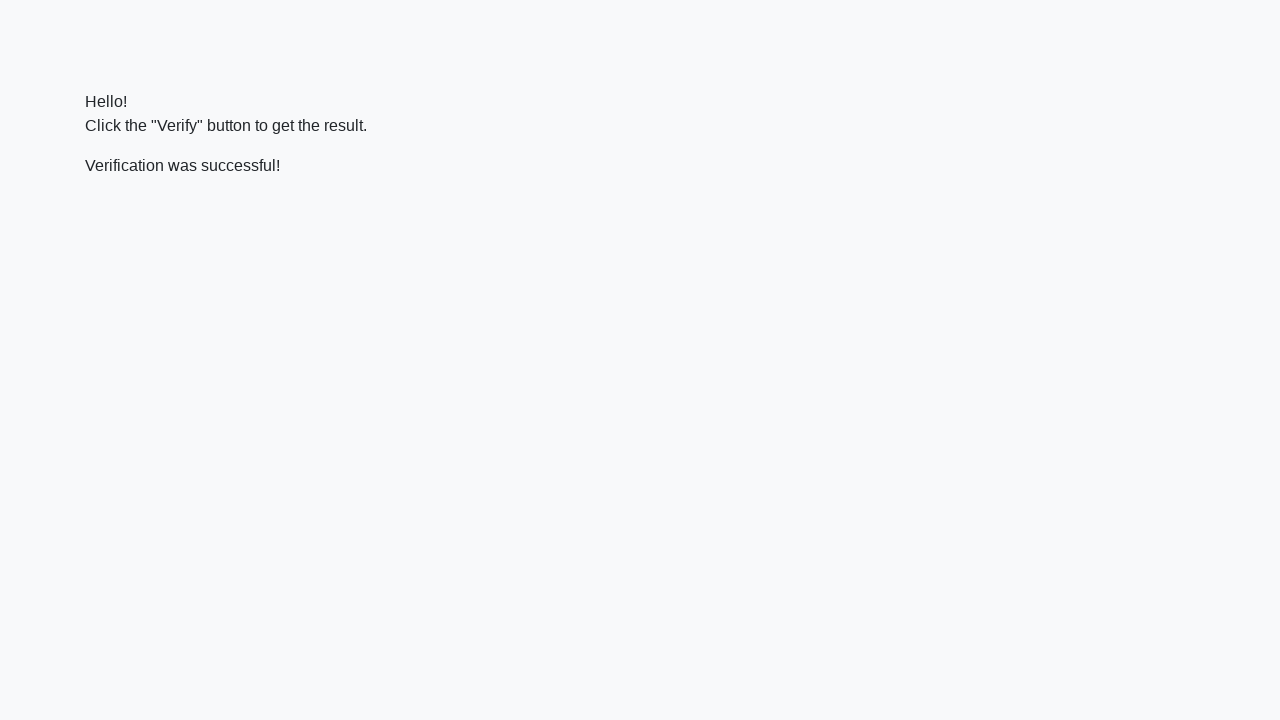

Located success message element
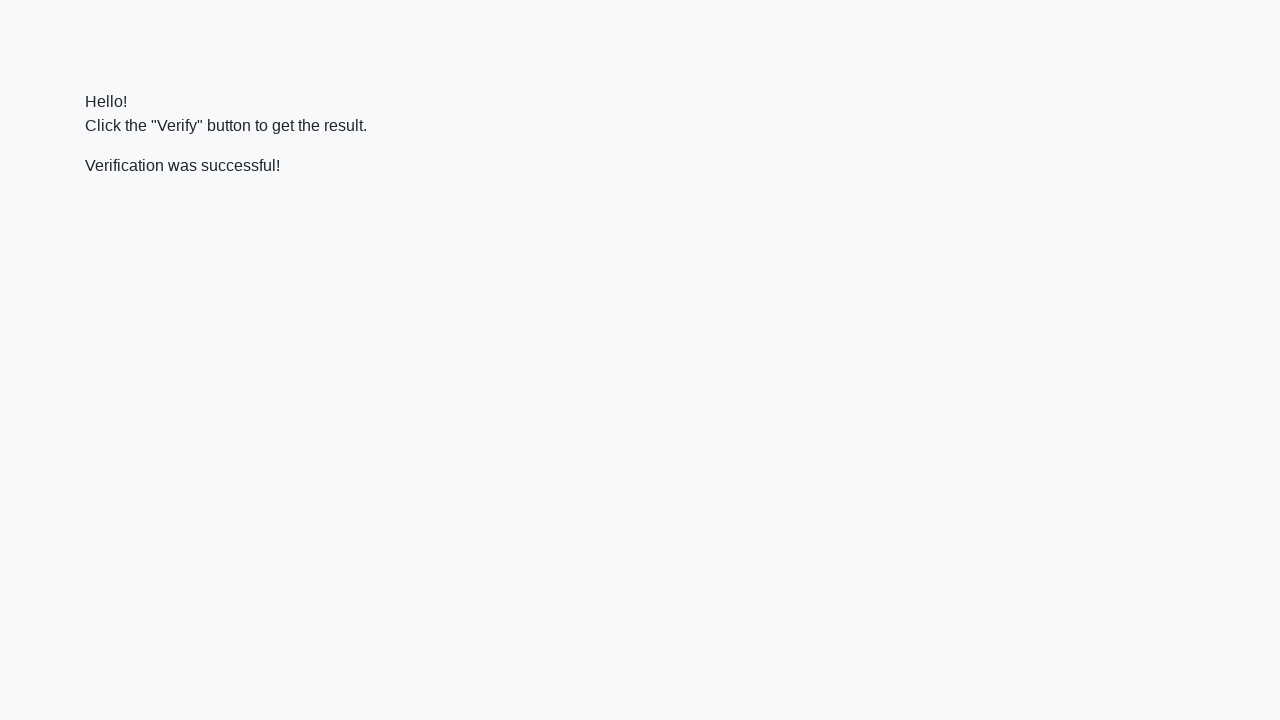

Verified that success message contains 'successful'
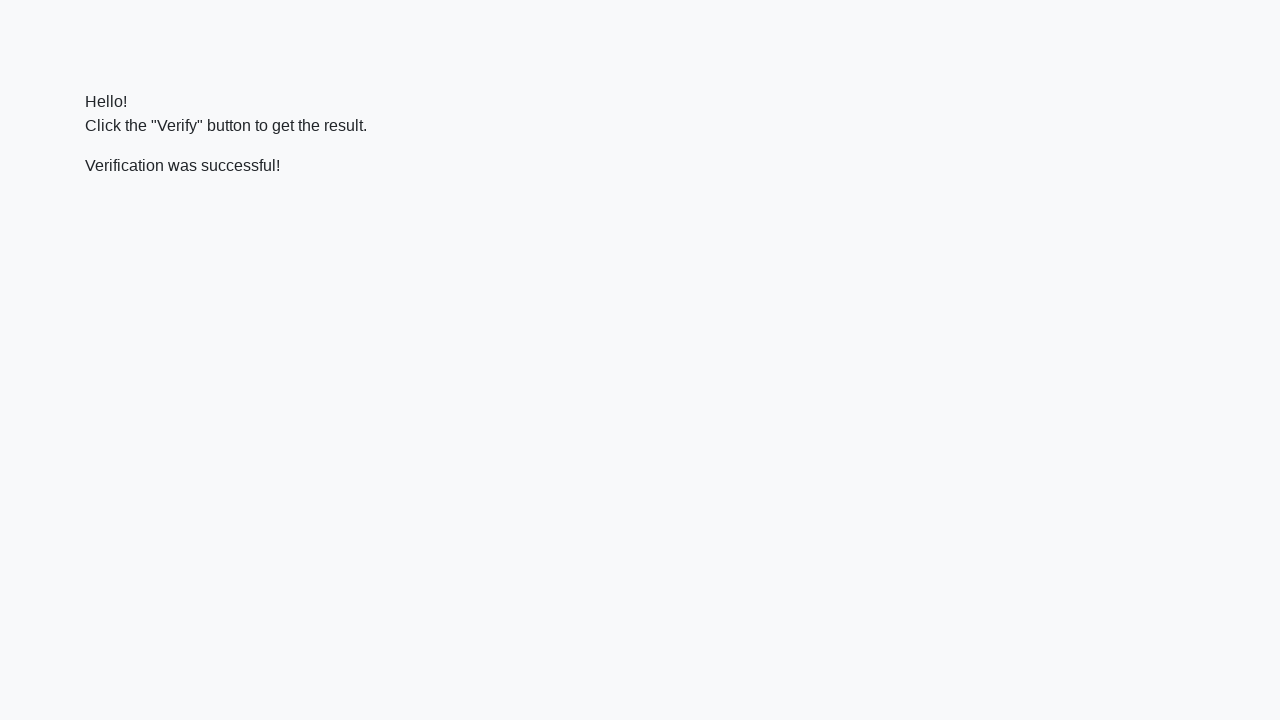

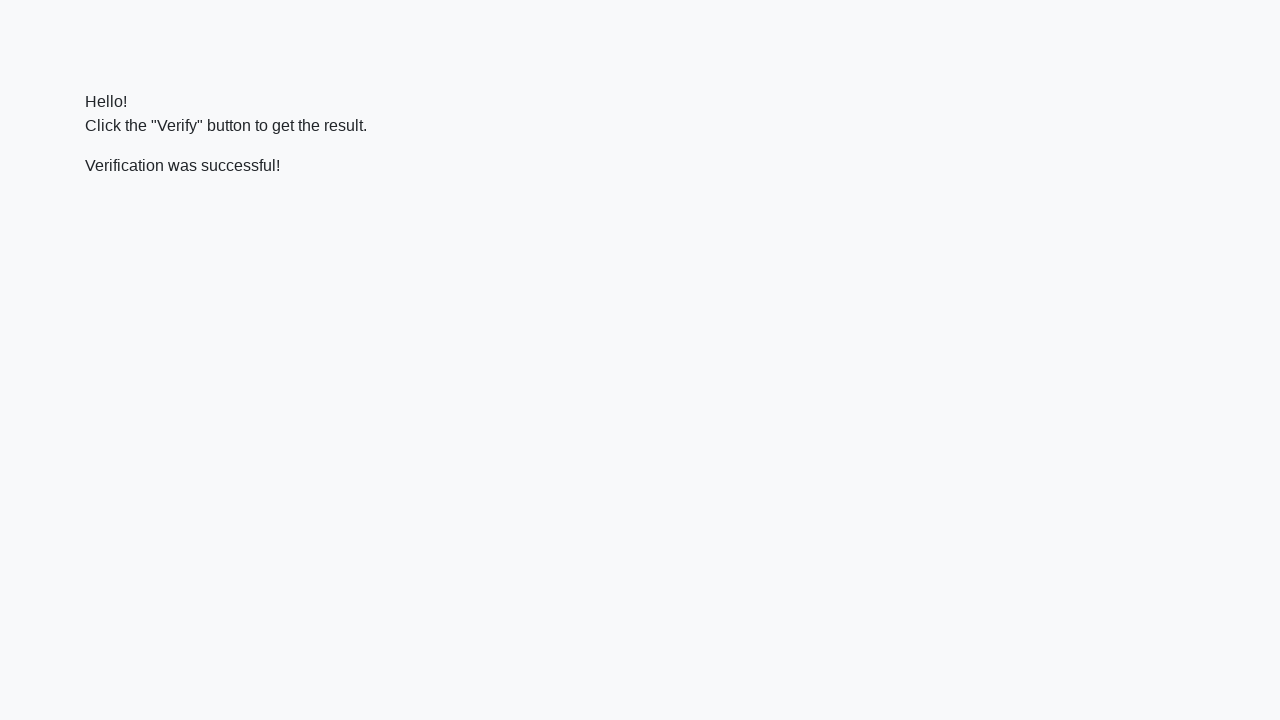